Tests infinite scroll functionality by scrolling to the bottom of the page to trigger content loading, then scrolling back to the top.

Starting URL: https://the-internet.herokuapp.com/infinite_scroll

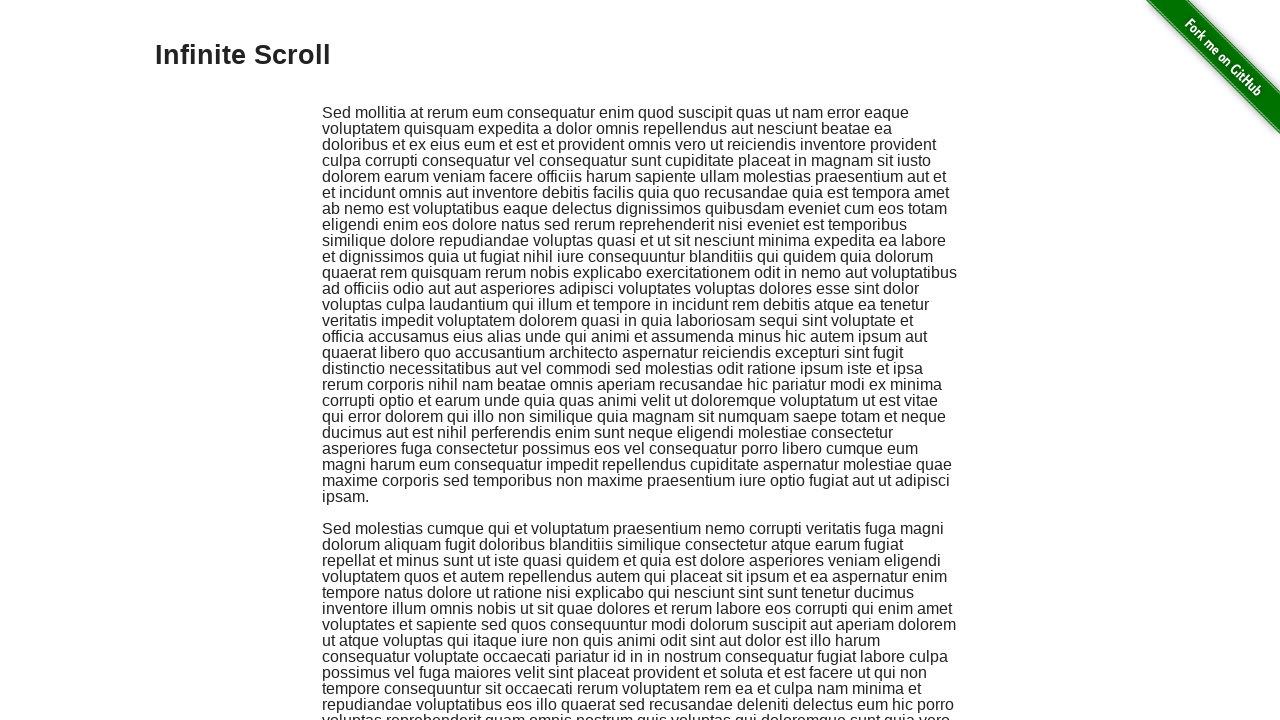

Scrolled to bottom of page to trigger infinite scroll content loading
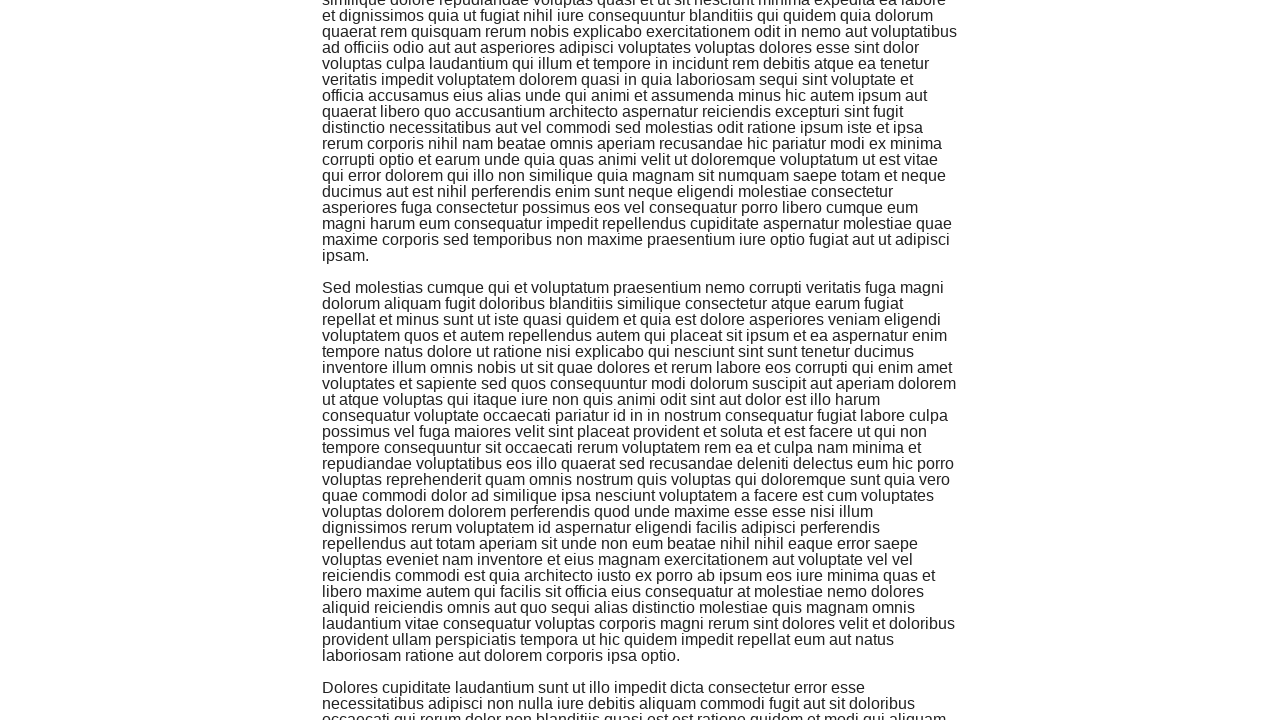

Waited for new content to load after scrolling
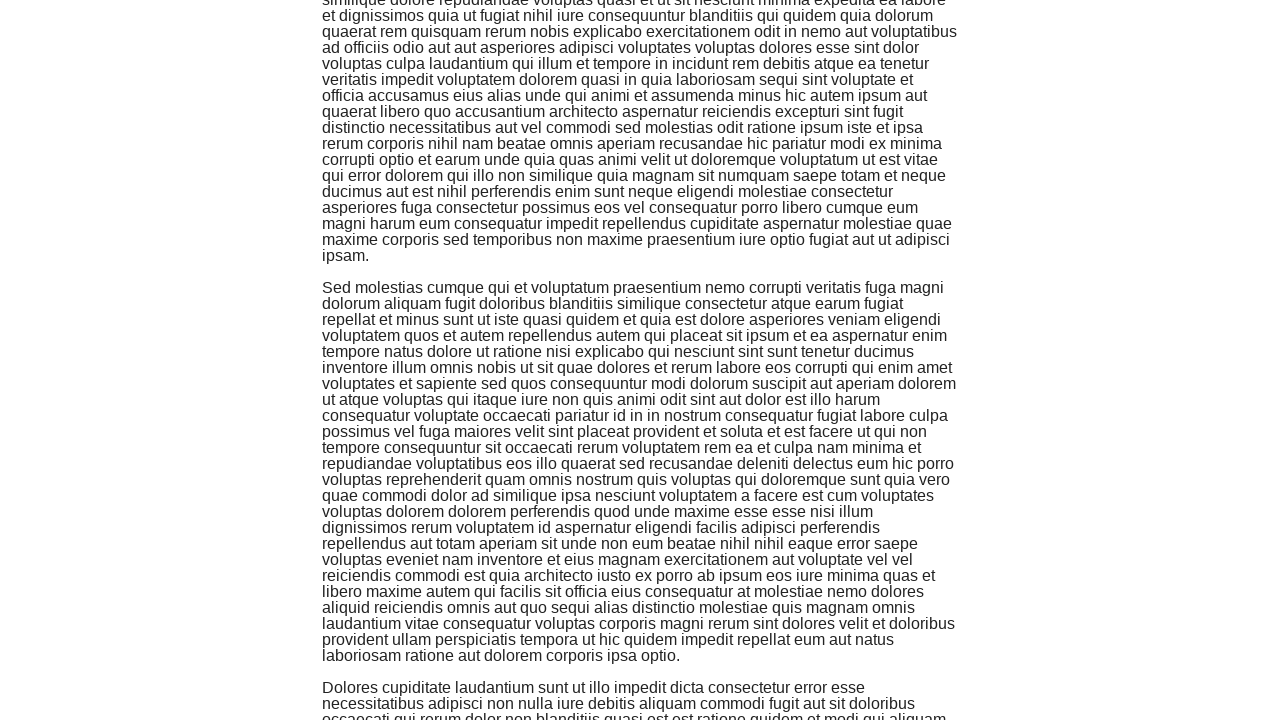

Scrolled back to top of page
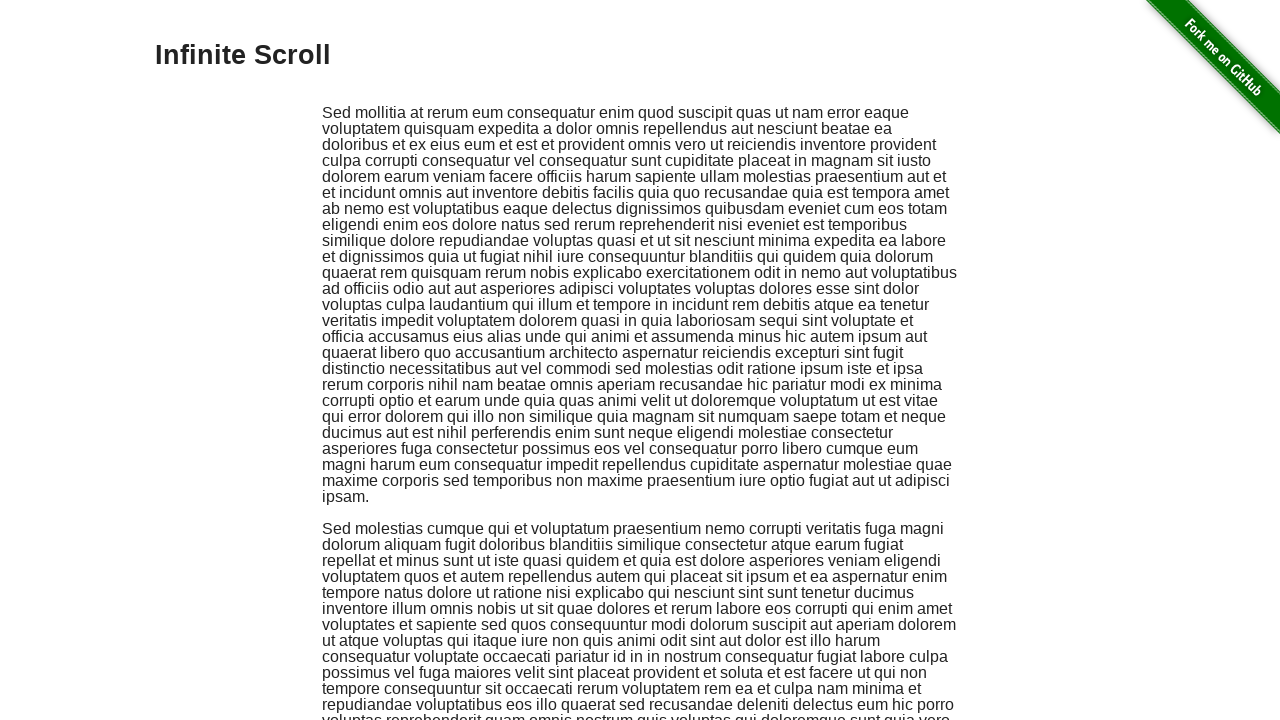

Waited for scroll animation to complete
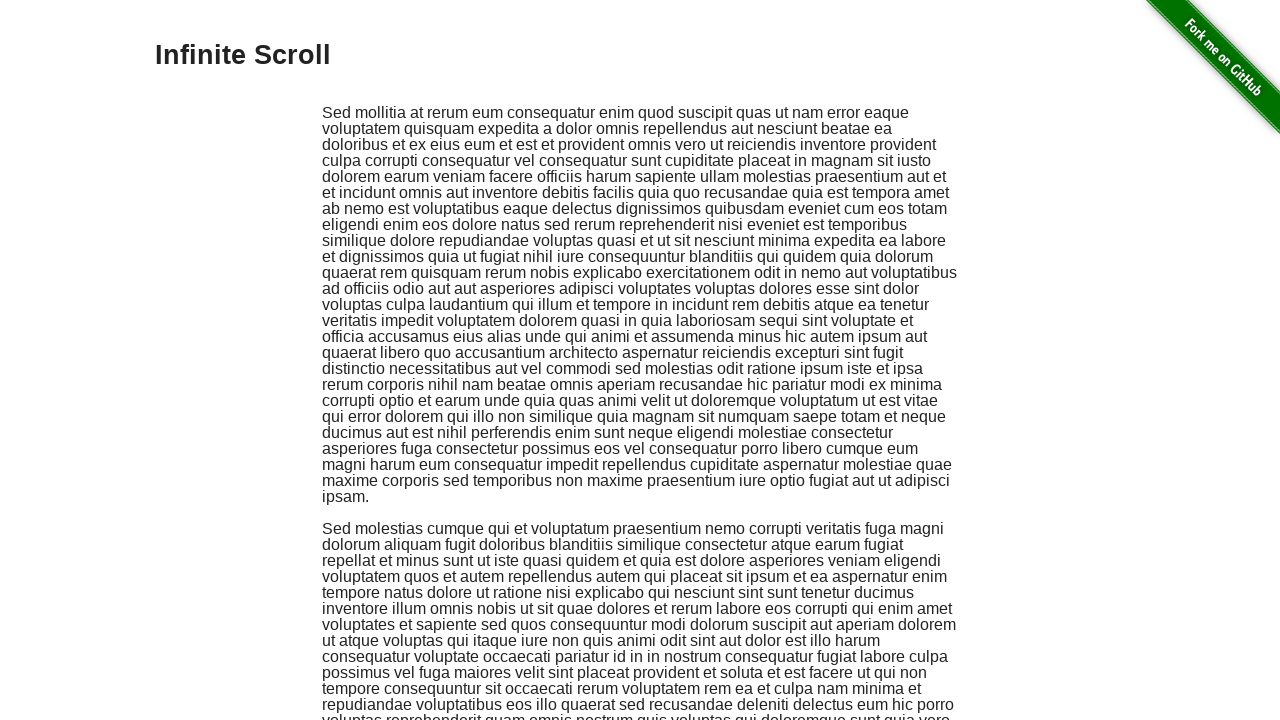

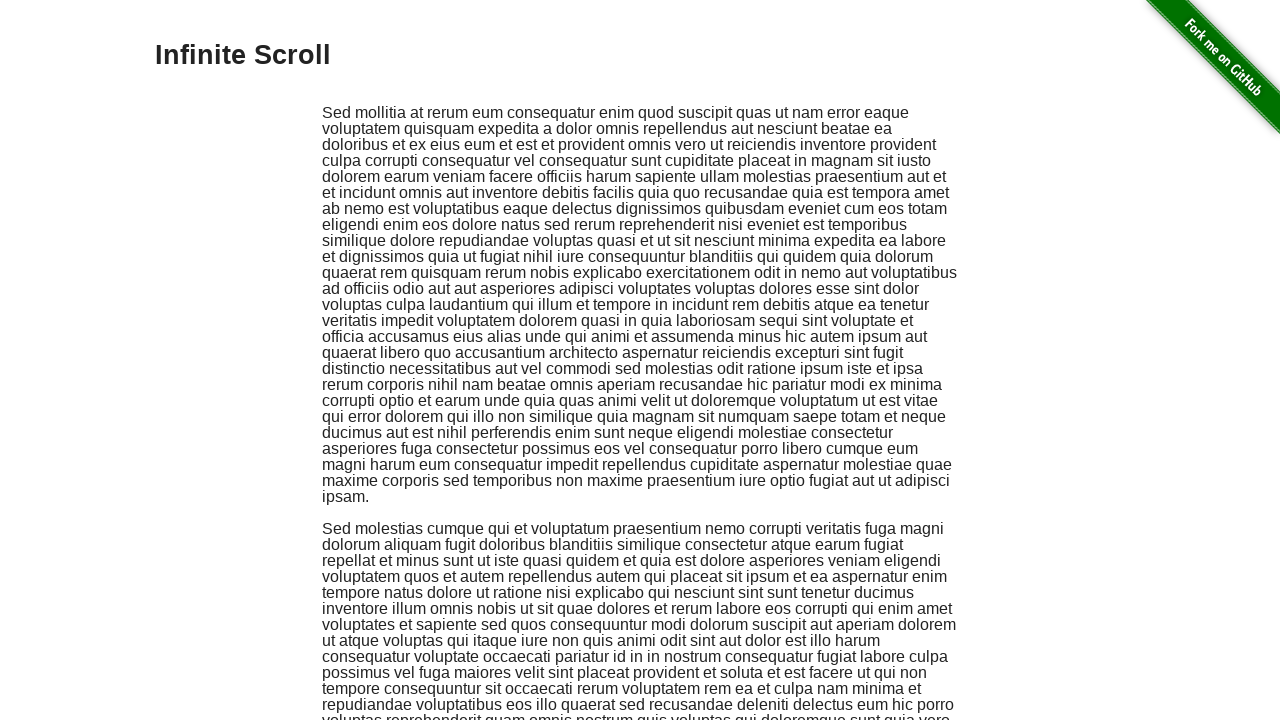